Finds all text and password input fields on a form and fills each with sequential test data

Starting URL: http://only-testing-blog.blogspot.com/2014/05/login.html

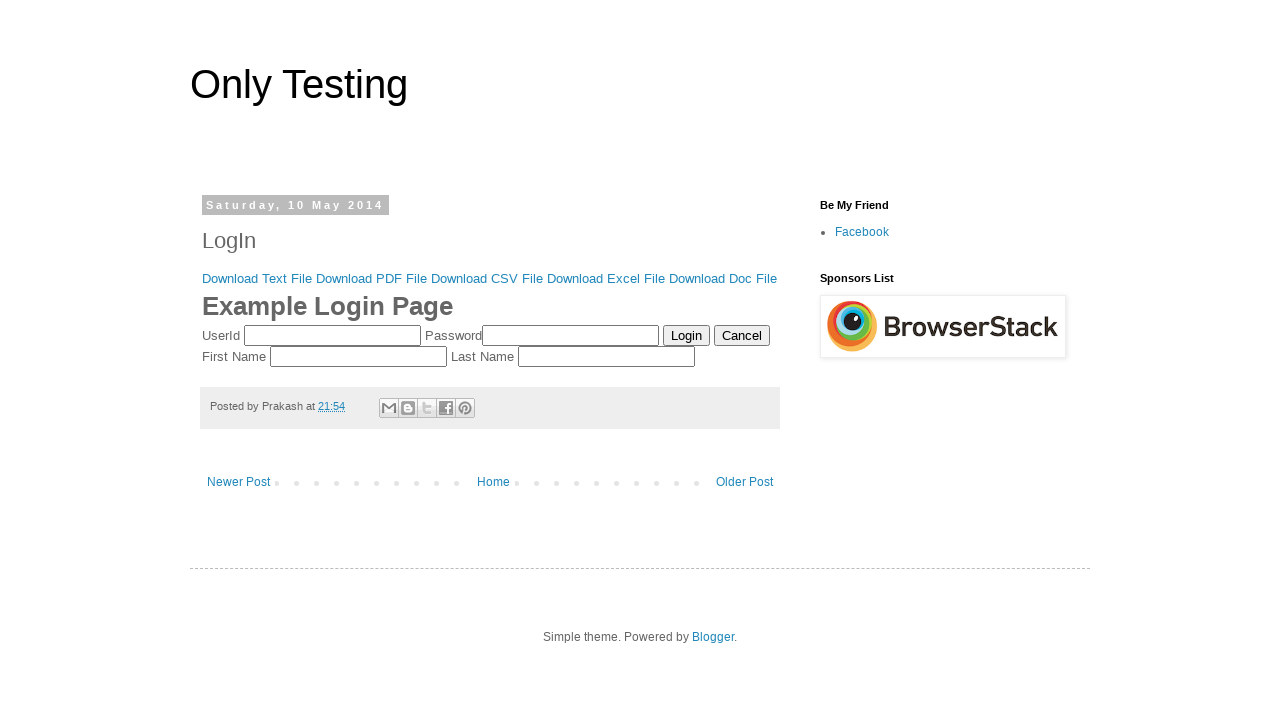

Located all text and password input fields on the form
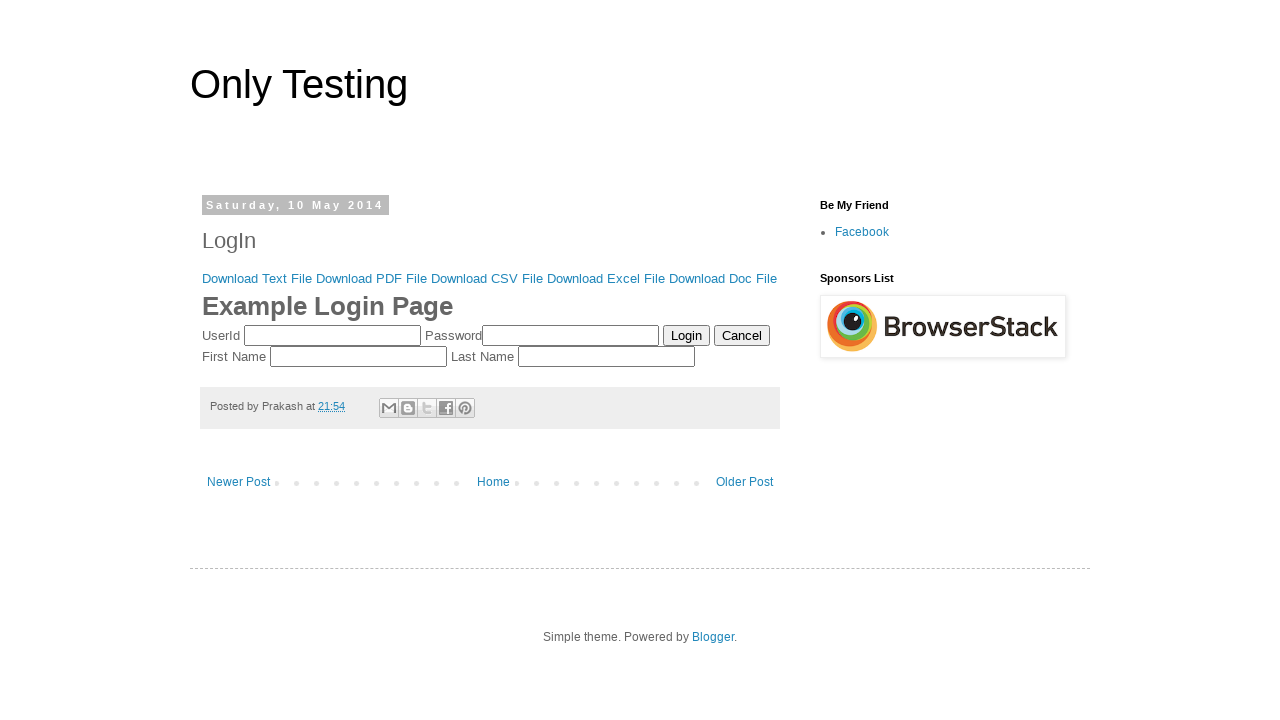

Found 4 text/password input fields
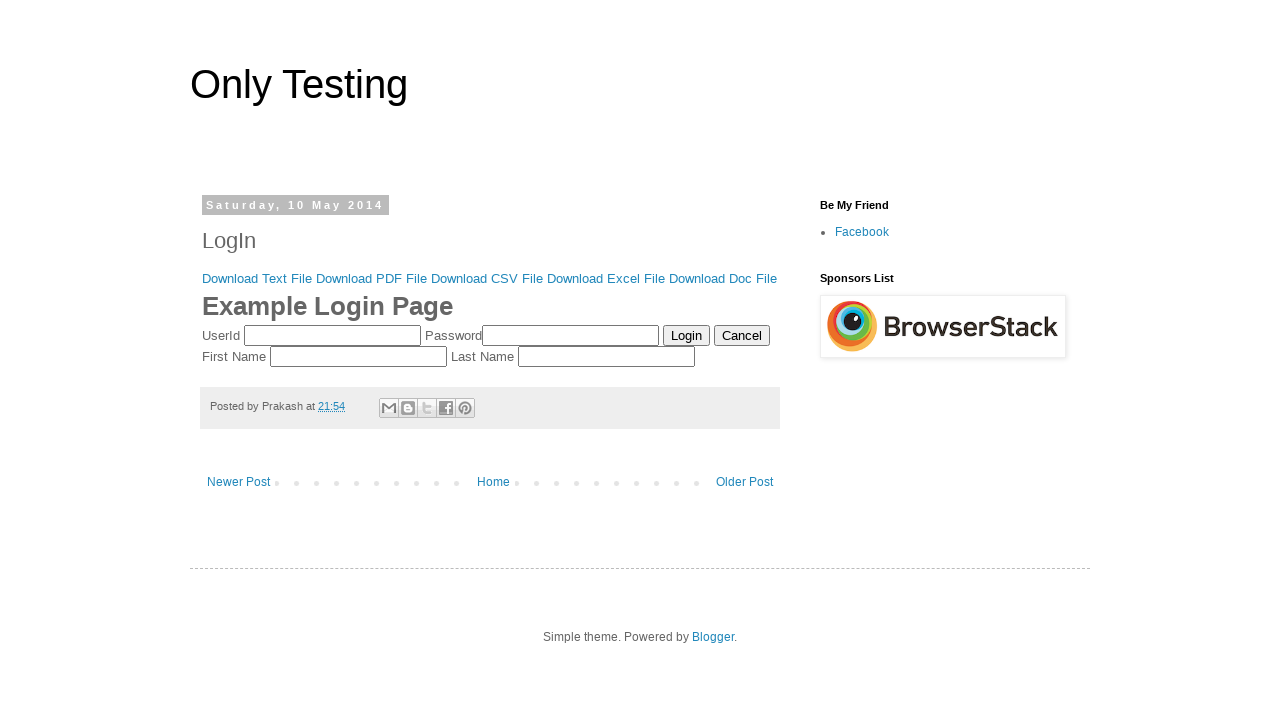

Filled field 1 of 4 with 'Text1' on xpath=//input[@type='text' or @type='password'] >> nth=0
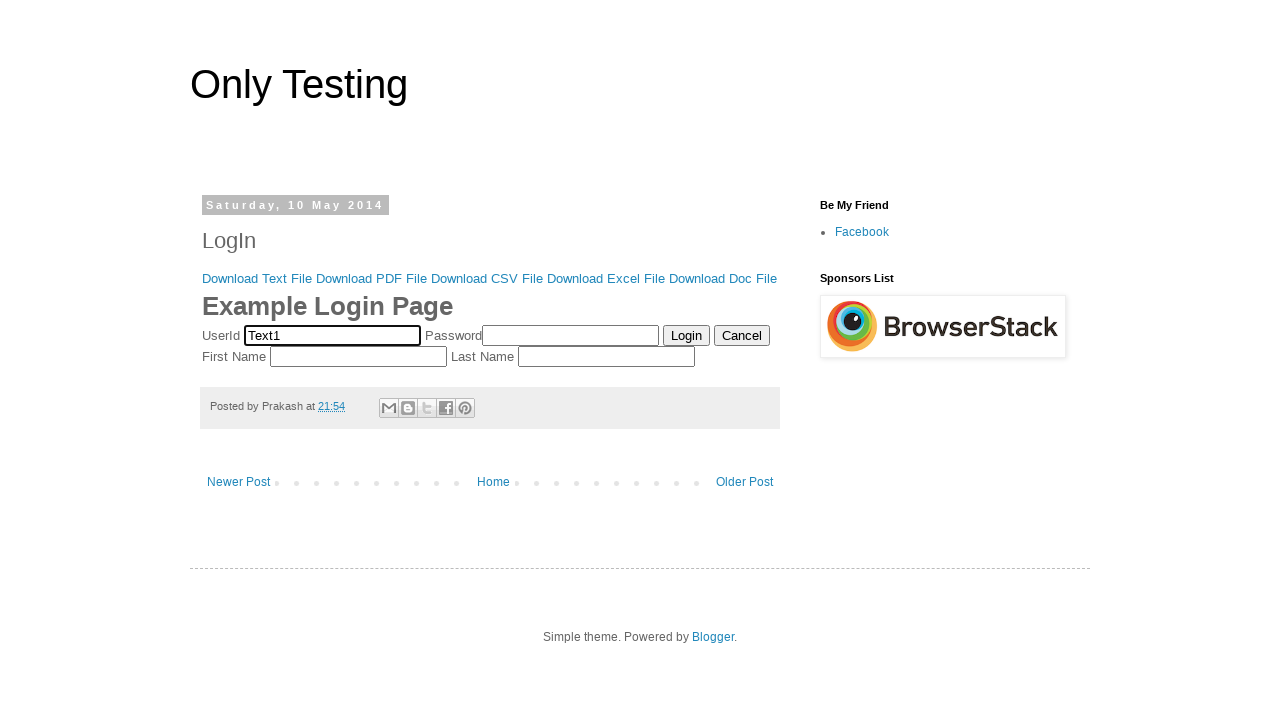

Filled field 2 of 4 with 'Text2' on xpath=//input[@type='text' or @type='password'] >> nth=1
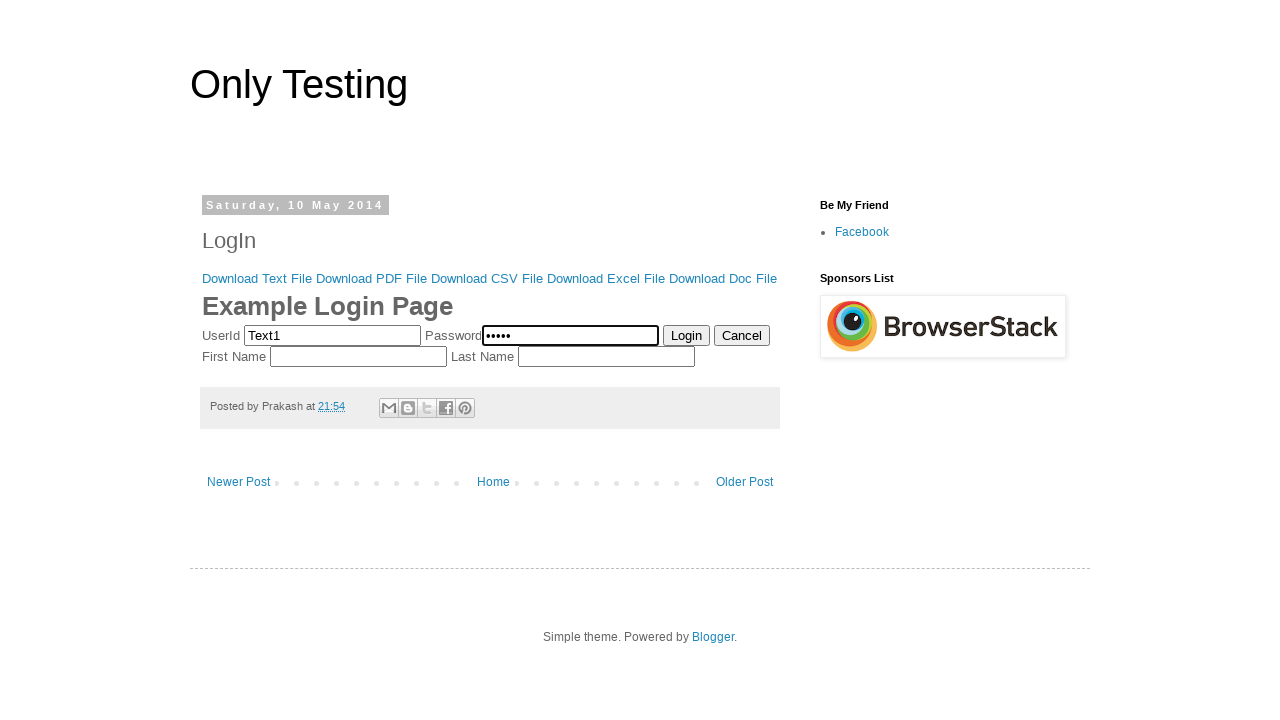

Filled field 3 of 4 with 'Text3' on xpath=//input[@type='text' or @type='password'] >> nth=2
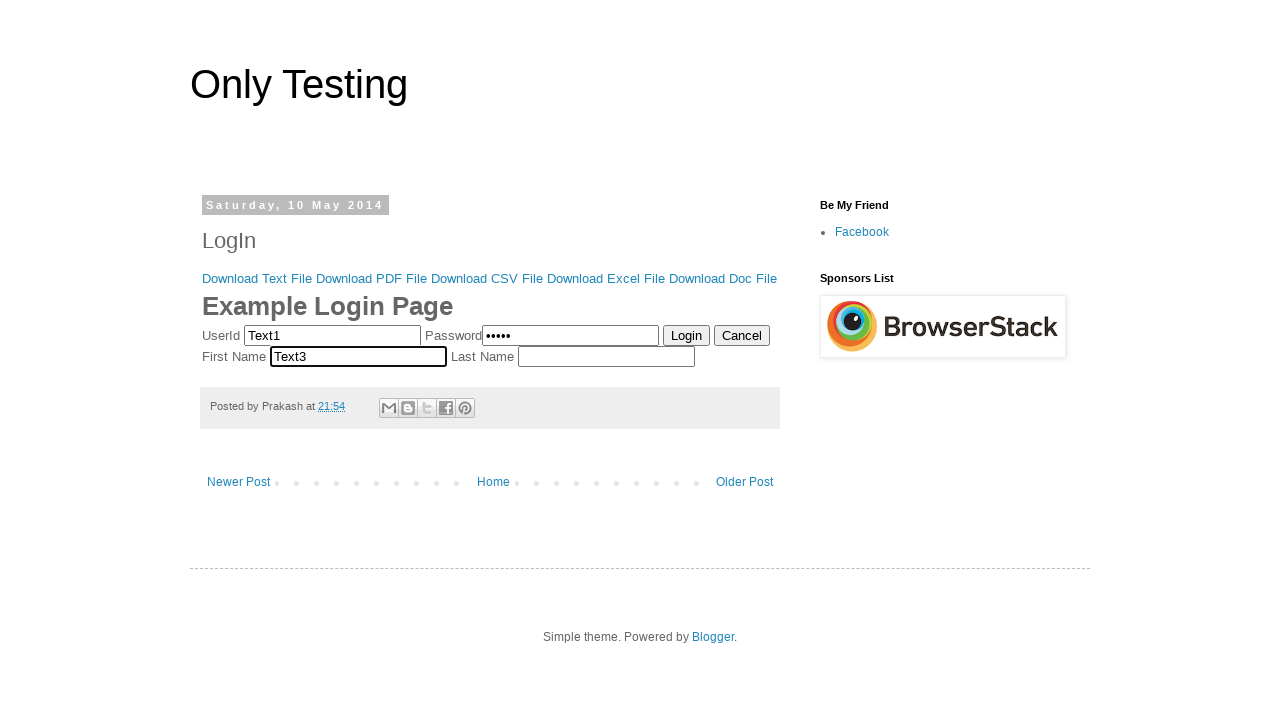

Filled field 4 of 4 with 'Text4' on xpath=//input[@type='text' or @type='password'] >> nth=3
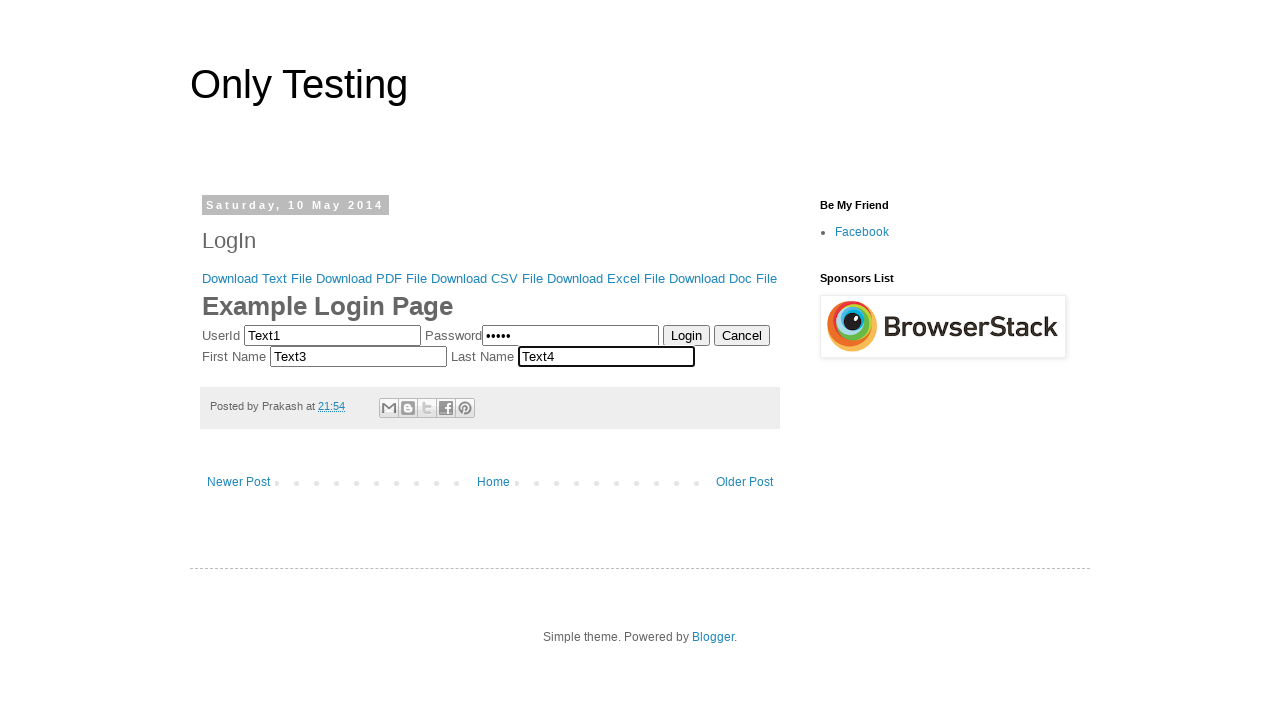

Waited 3 seconds to view all filled form fields
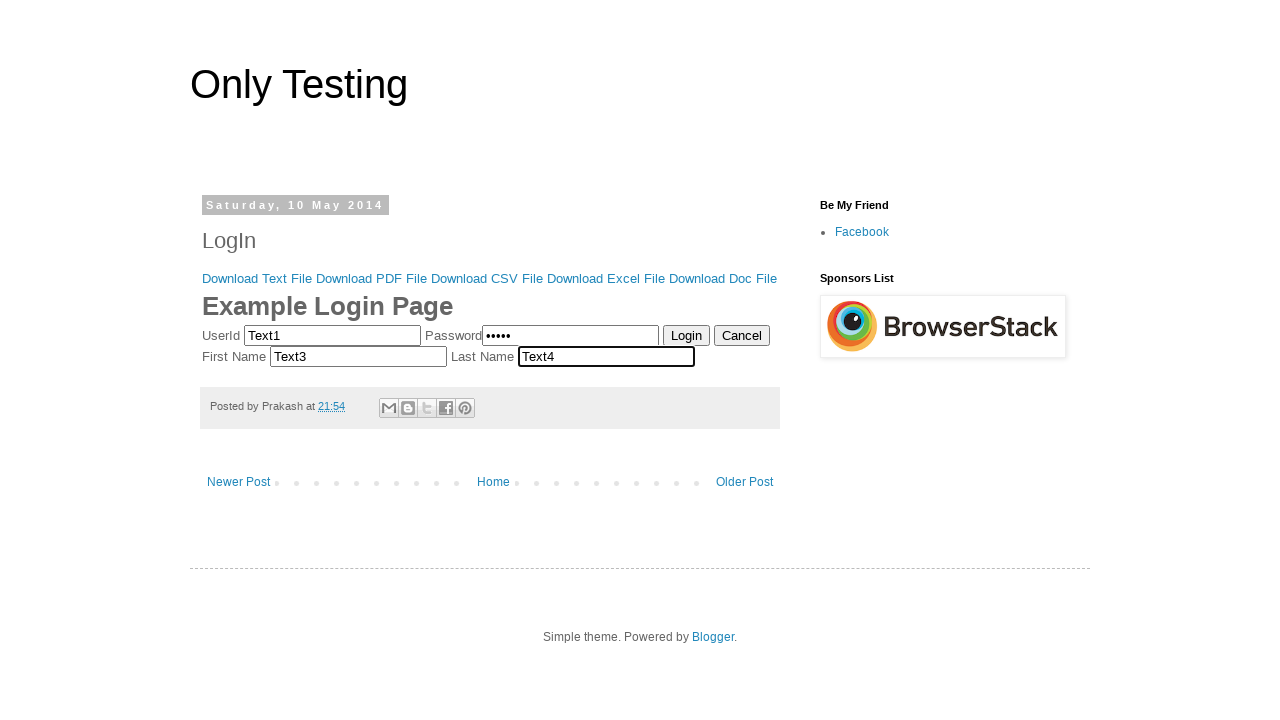

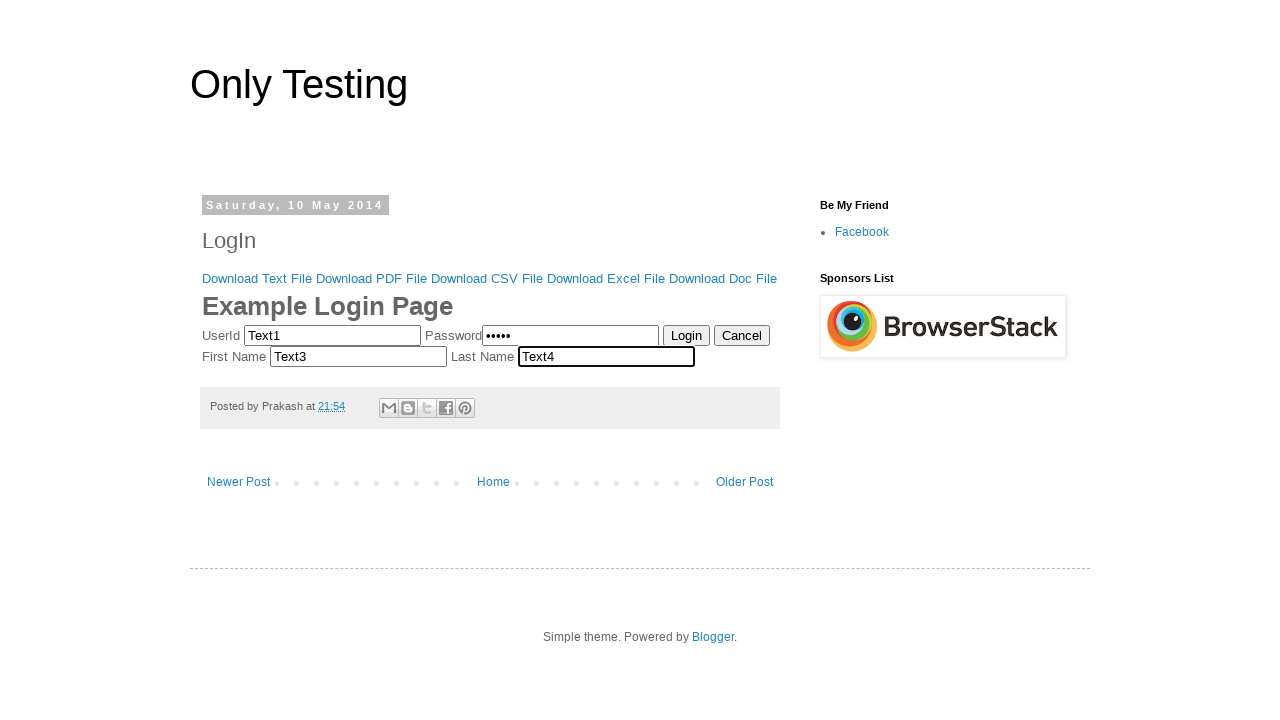